Tests selecting the first option from a dropdown and verifying it is correctly selected

Starting URL: http://the-internet.herokuapp.com/dropdown

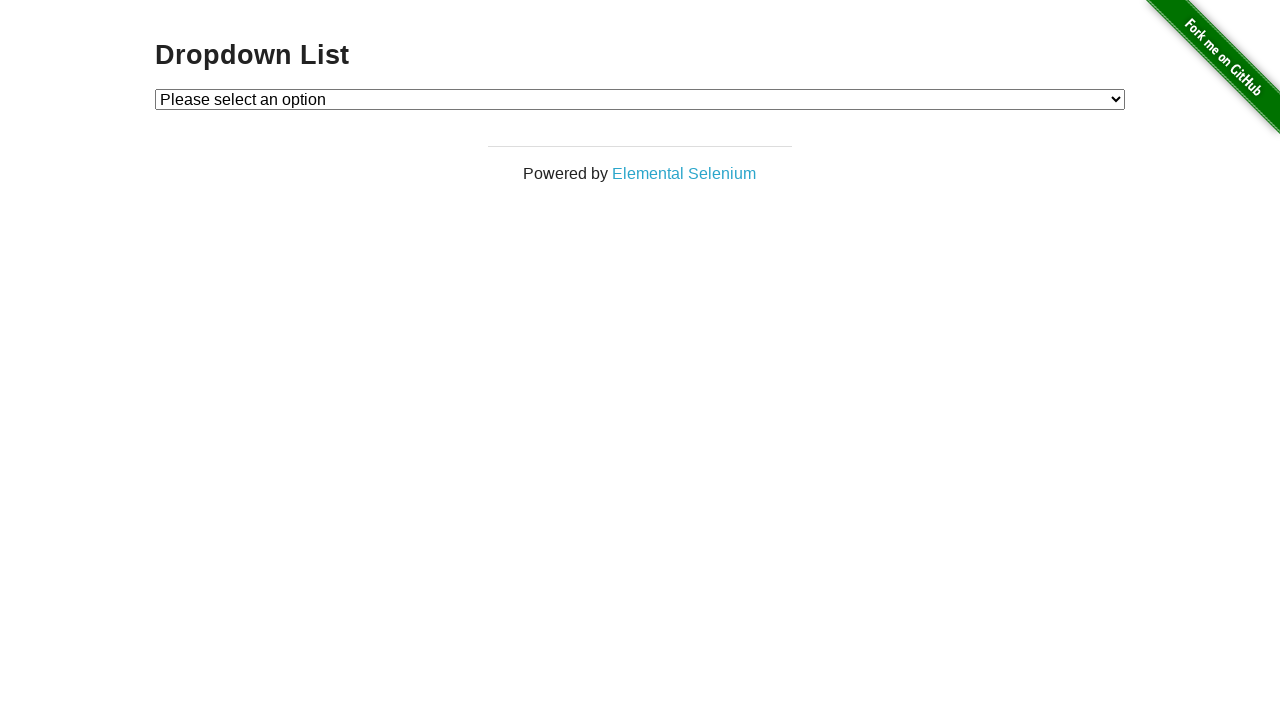

Dropdown element loaded and is present
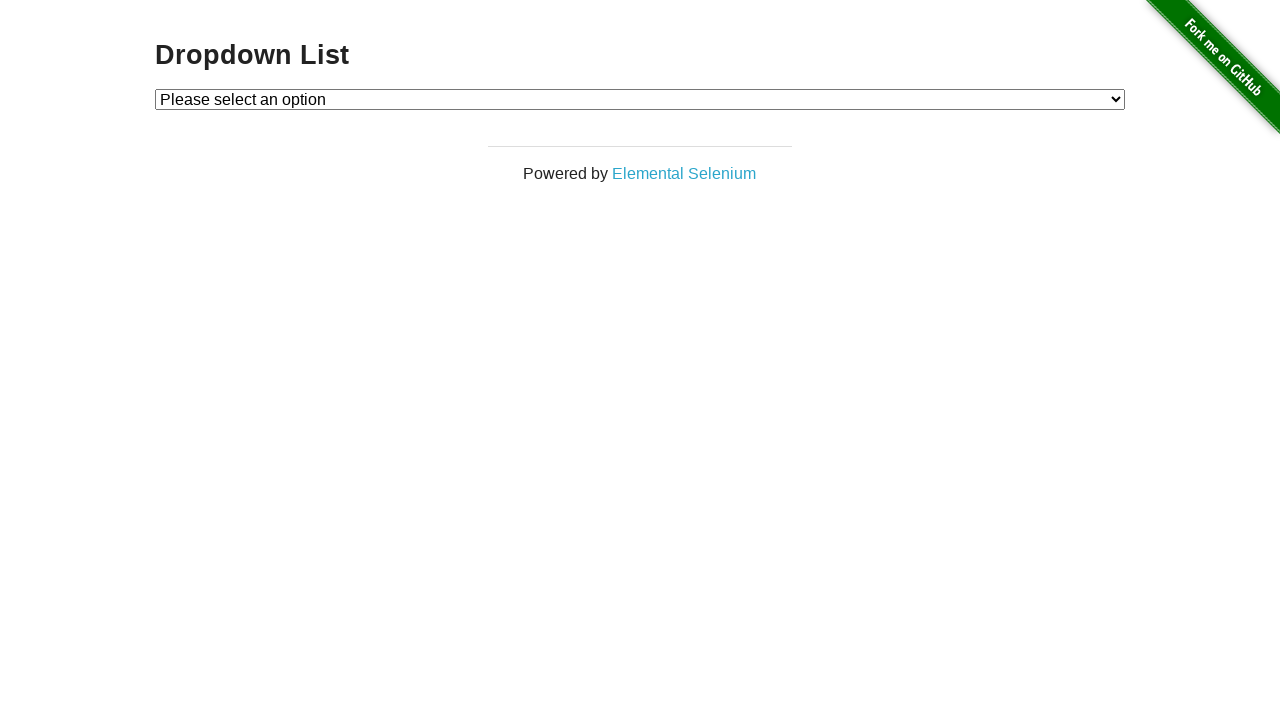

Selected first option from dropdown by index on #dropdown
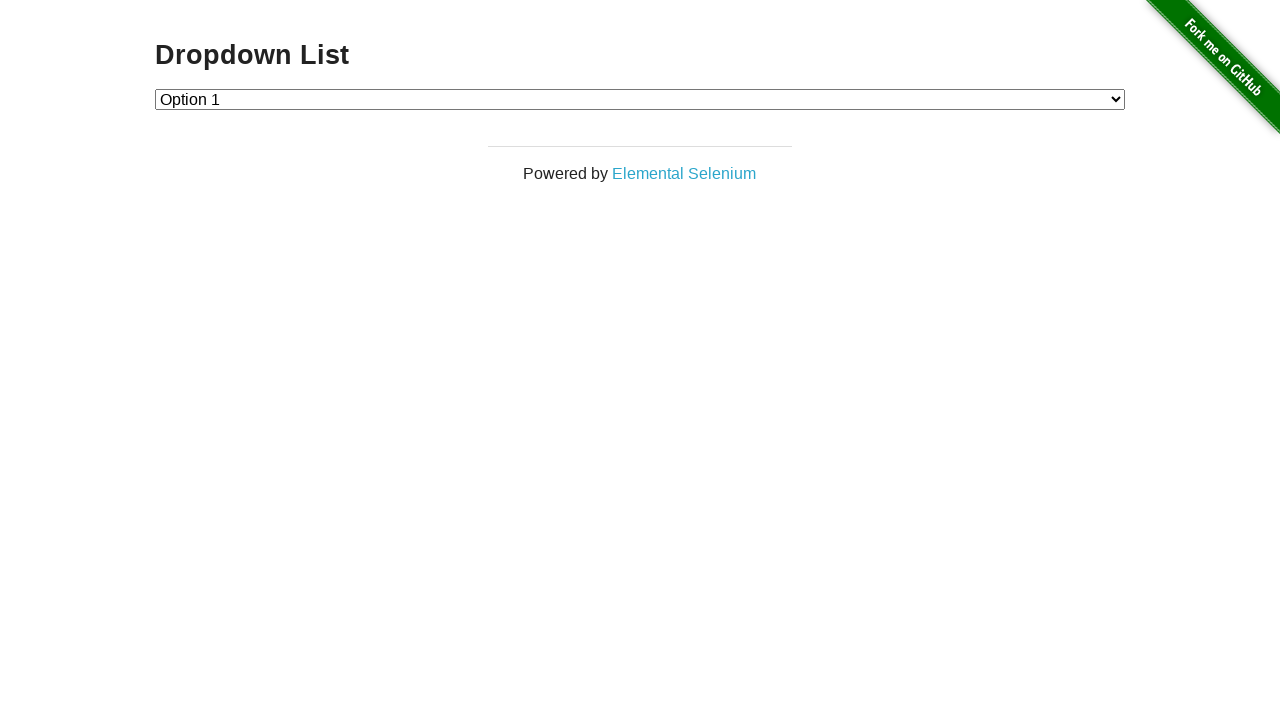

Verified that 'Option 1' is correctly selected
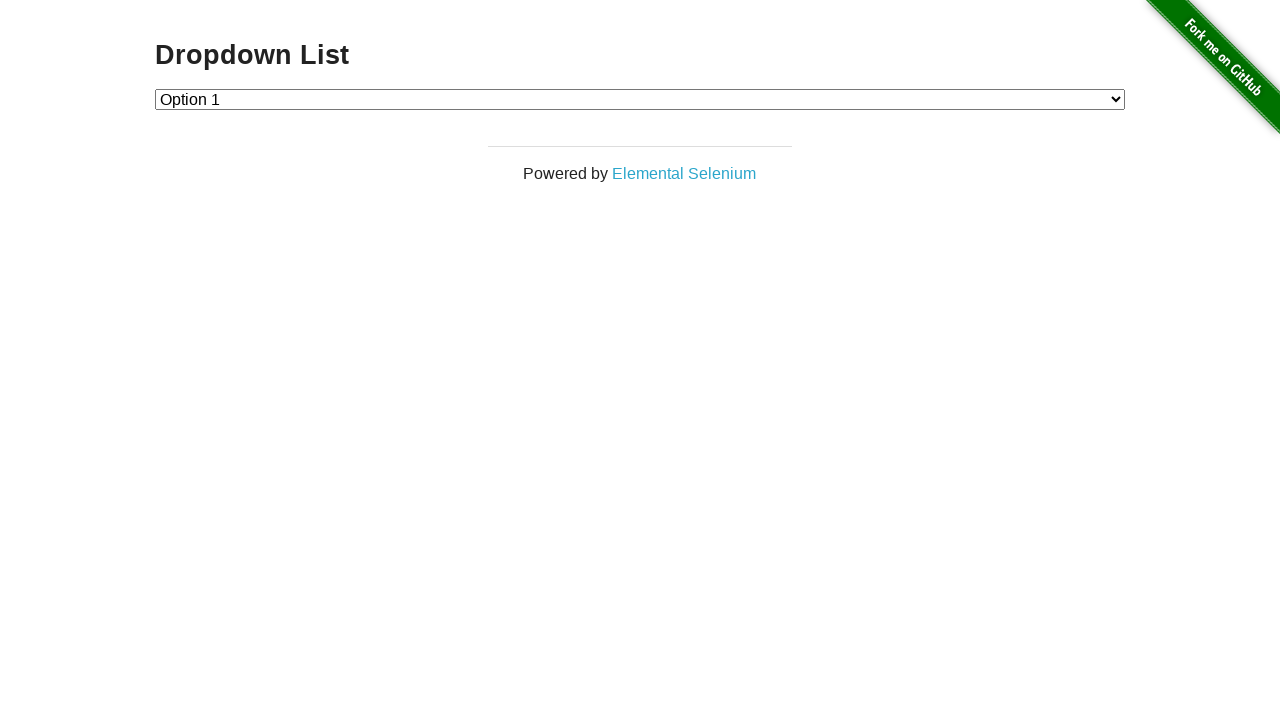

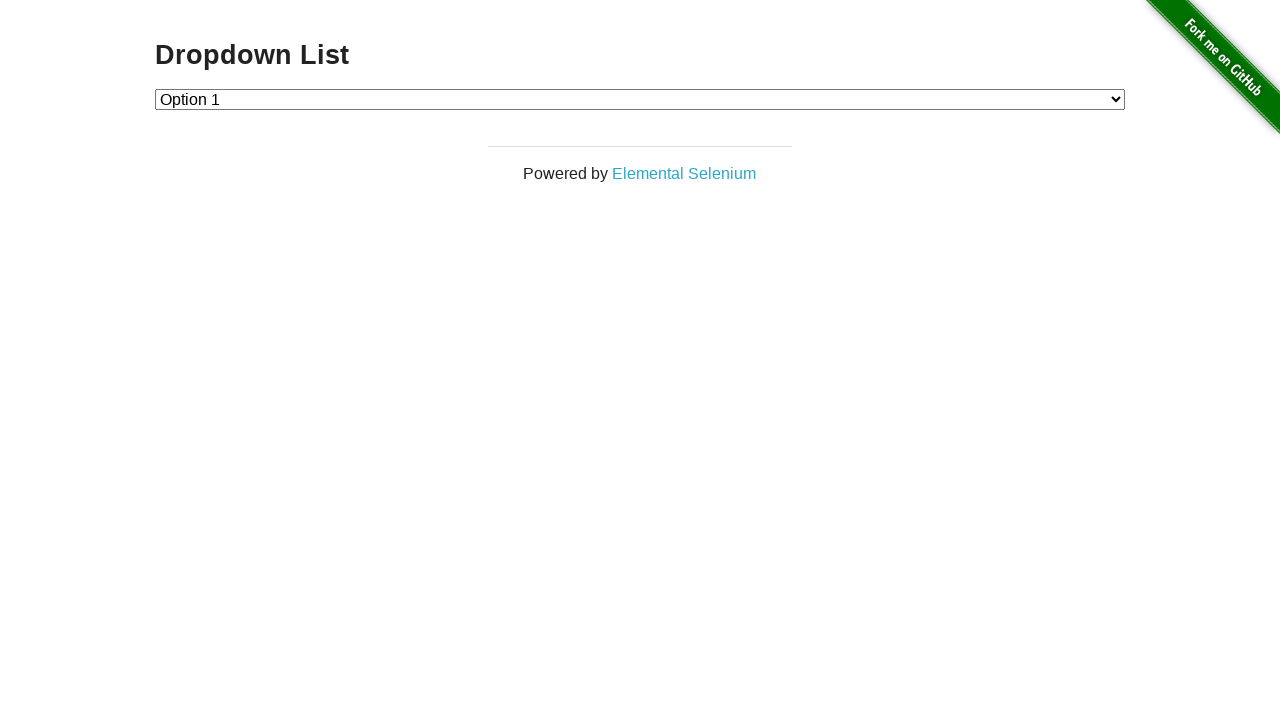